Tests JavaScript scrolling functionality by scrolling the page vertically and scrolling within a fixed-header table element on an automation practice website

Starting URL: https://rahulshettyacademy.com/AutomationPractice/

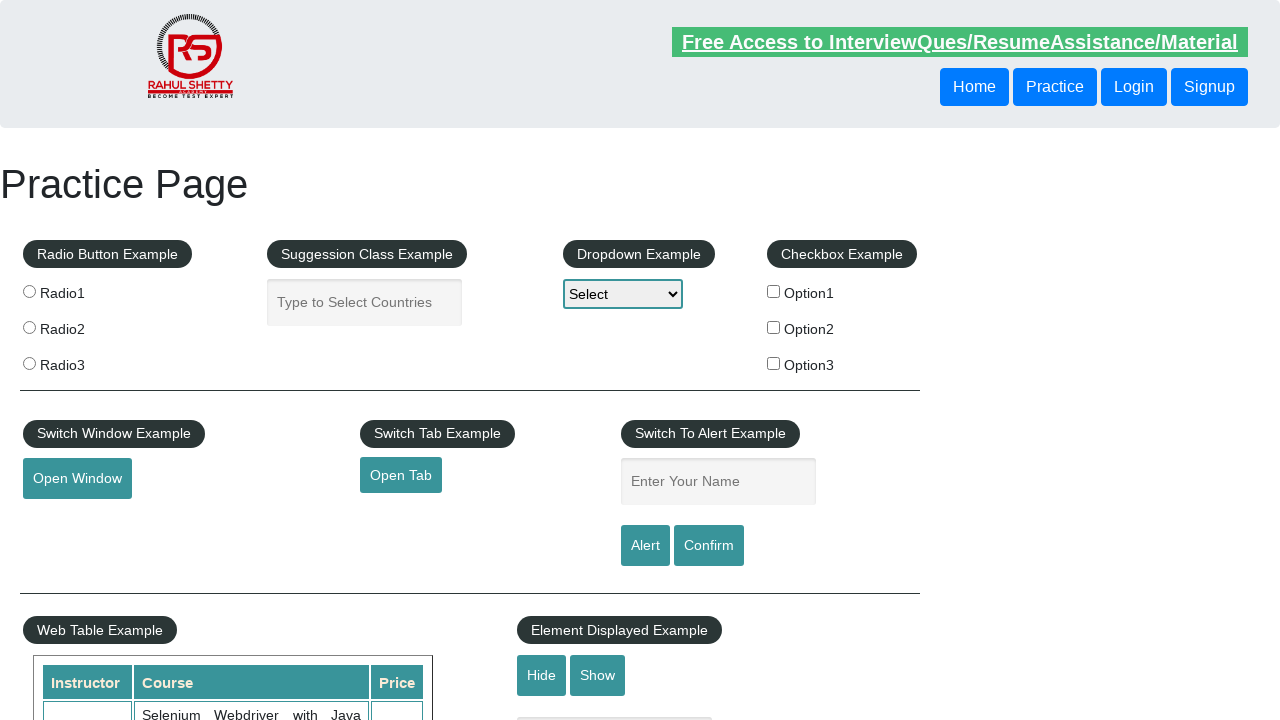

Scrolled page down 500 pixels using JavaScript
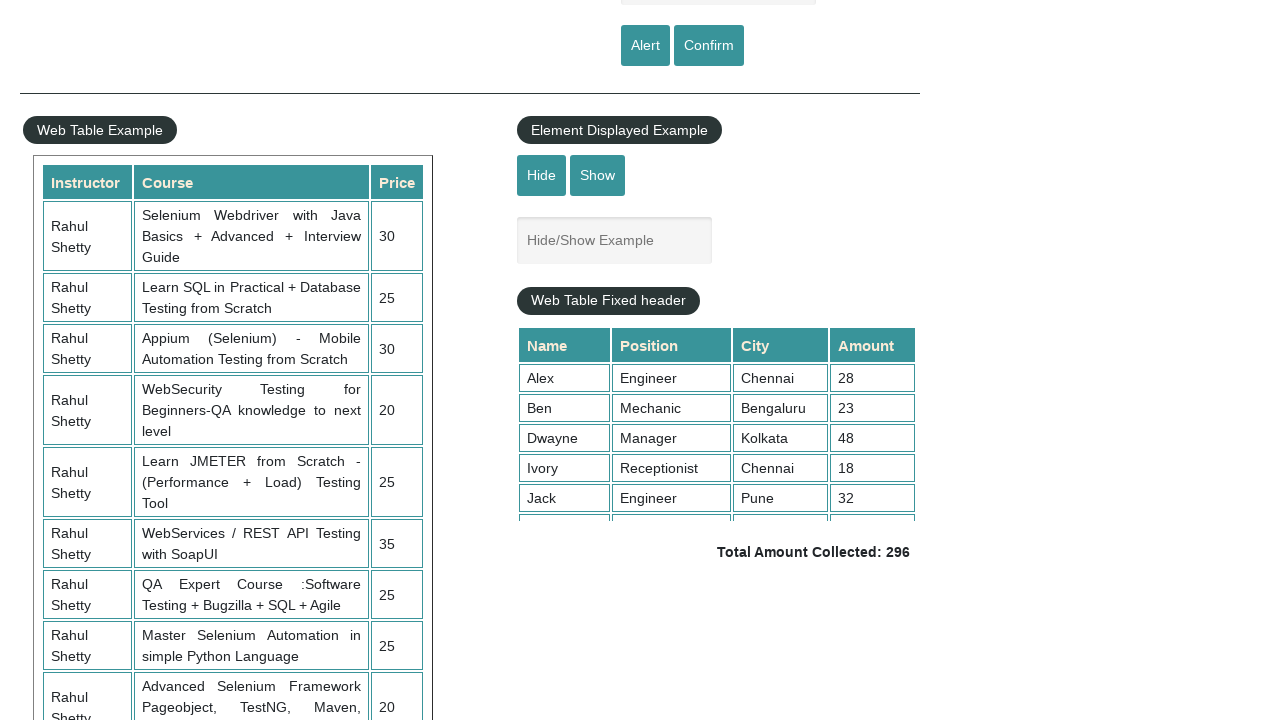

Scrolled fixed-header table element by 5000 pixels
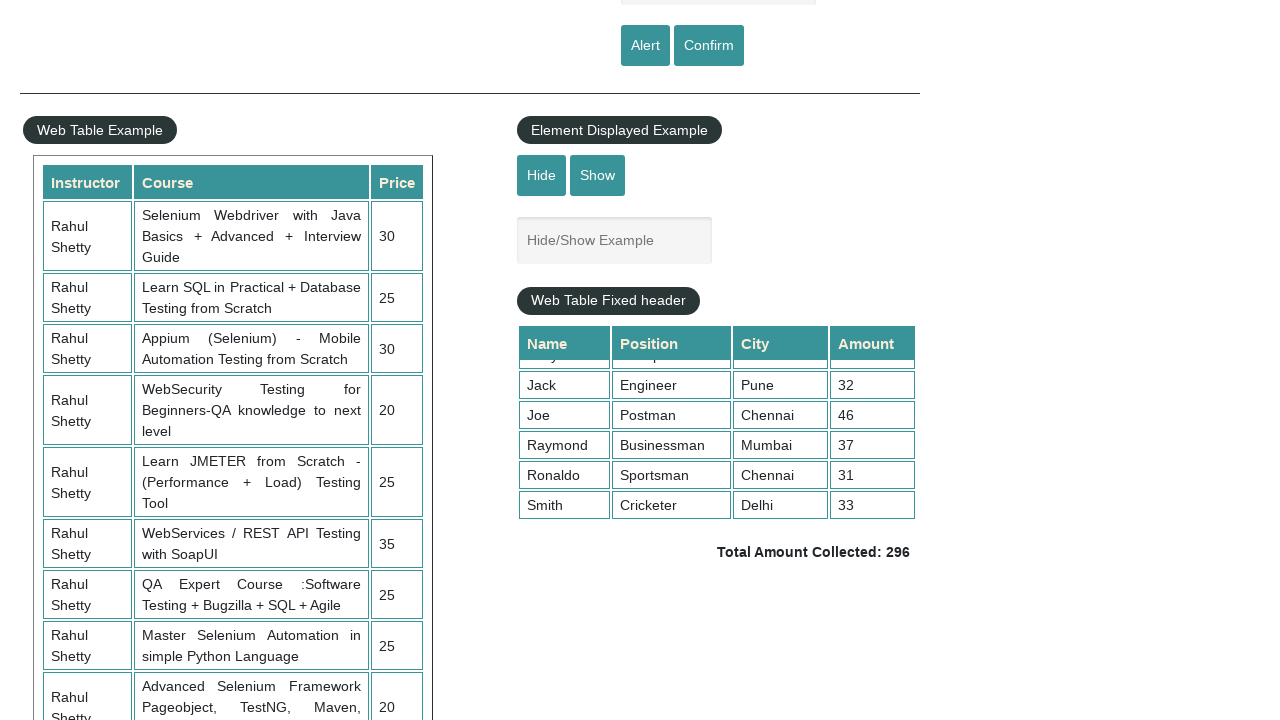

Product table elements became visible after scrolling
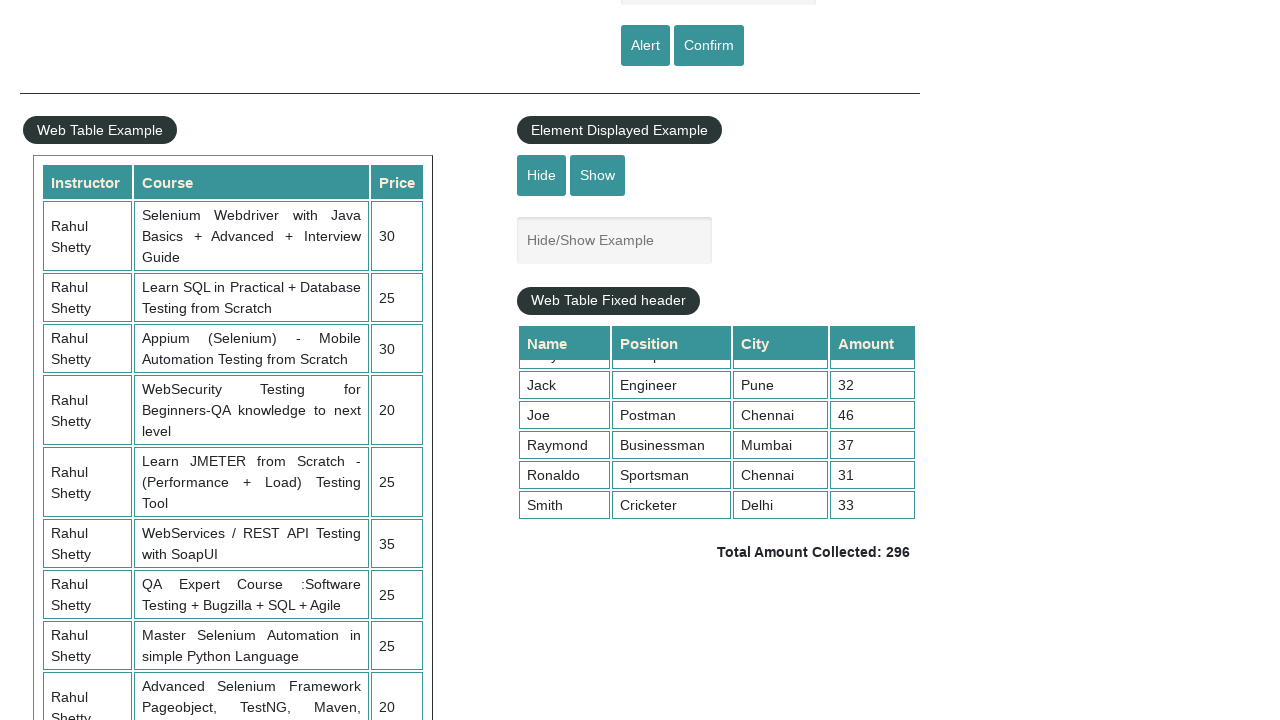

Second table elements are accessible
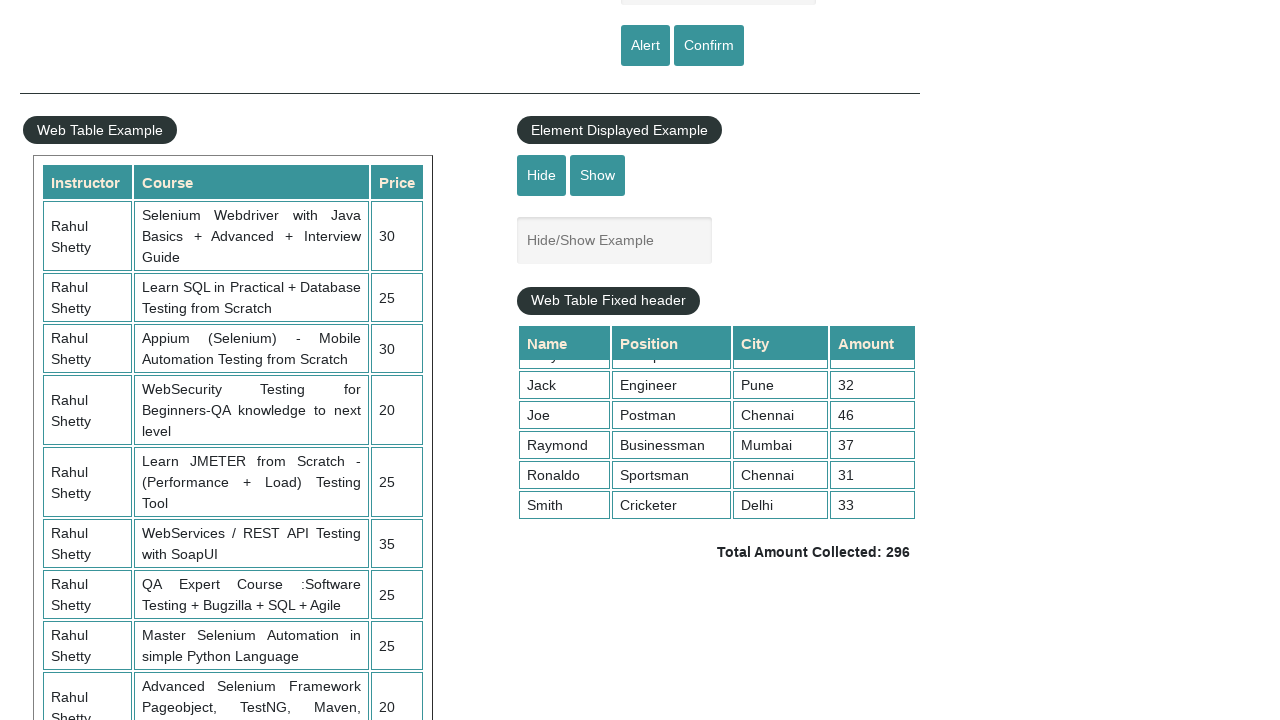

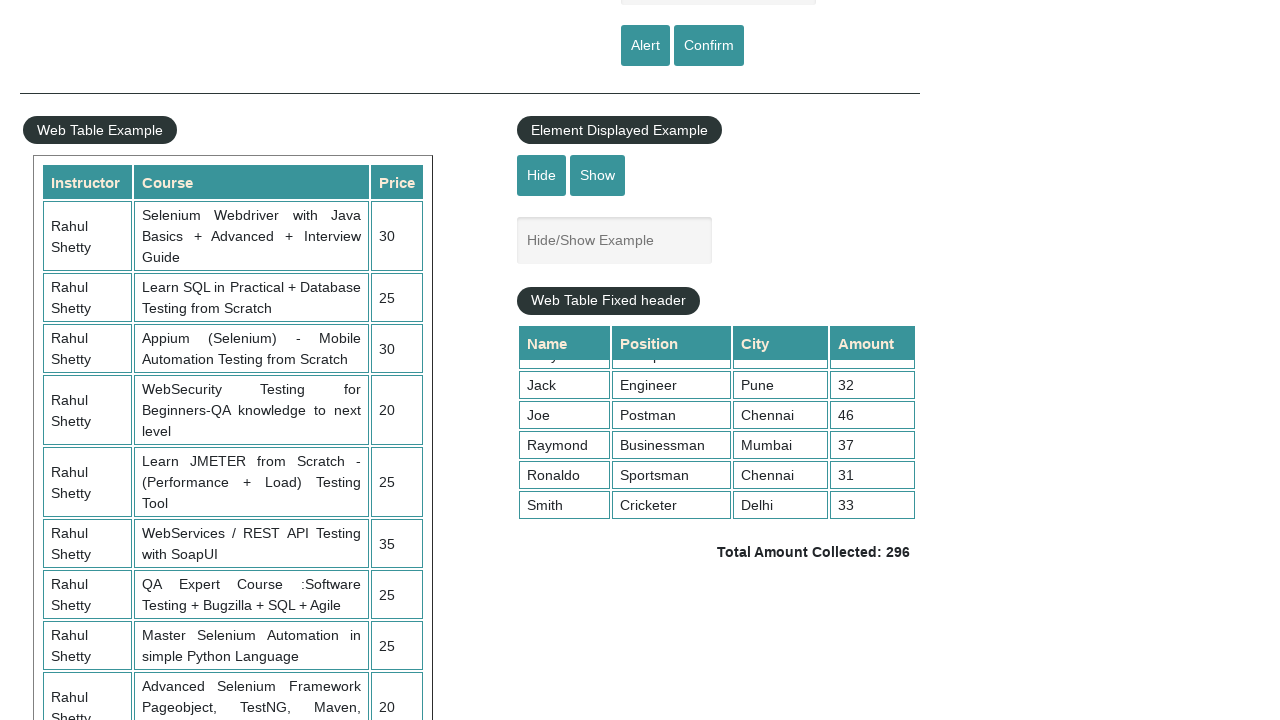